Tests YouTube search functionality by entering a search query and submitting it, then scrolls down the results page multiple times to load more content.

Starting URL: https://www.youtube.com/

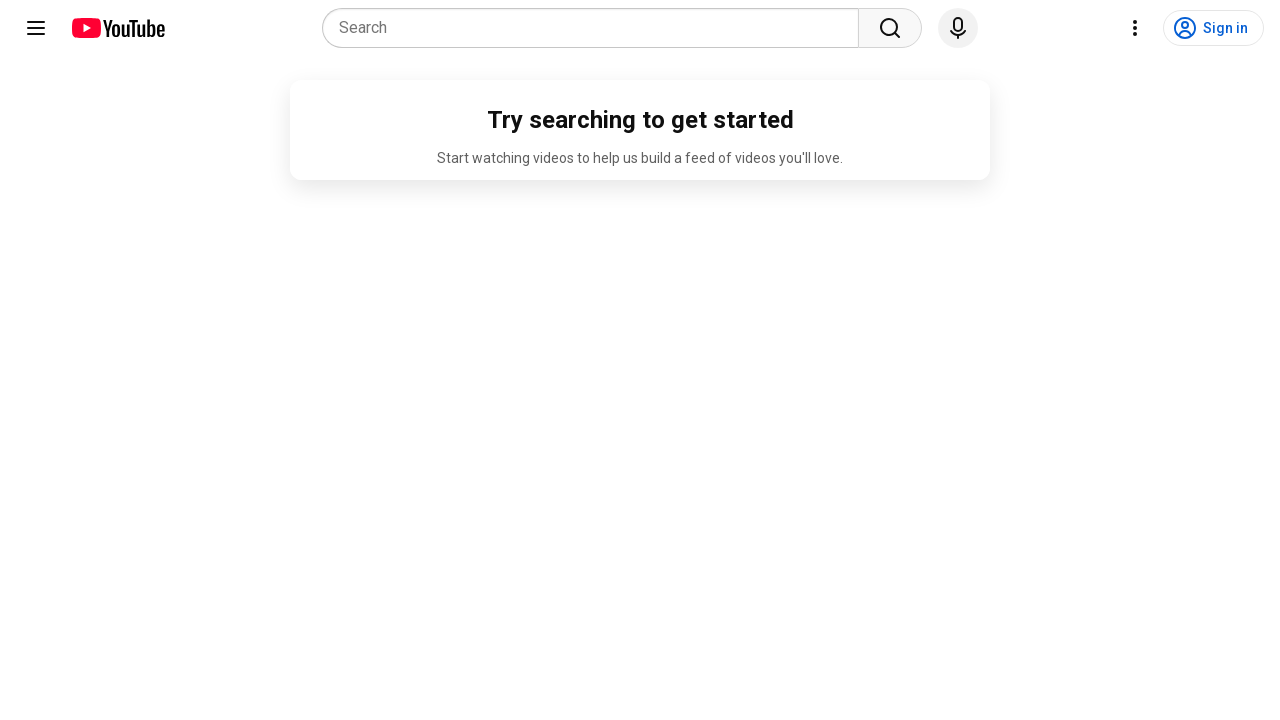

Filled search box with query 'India' on input[name='search_query']
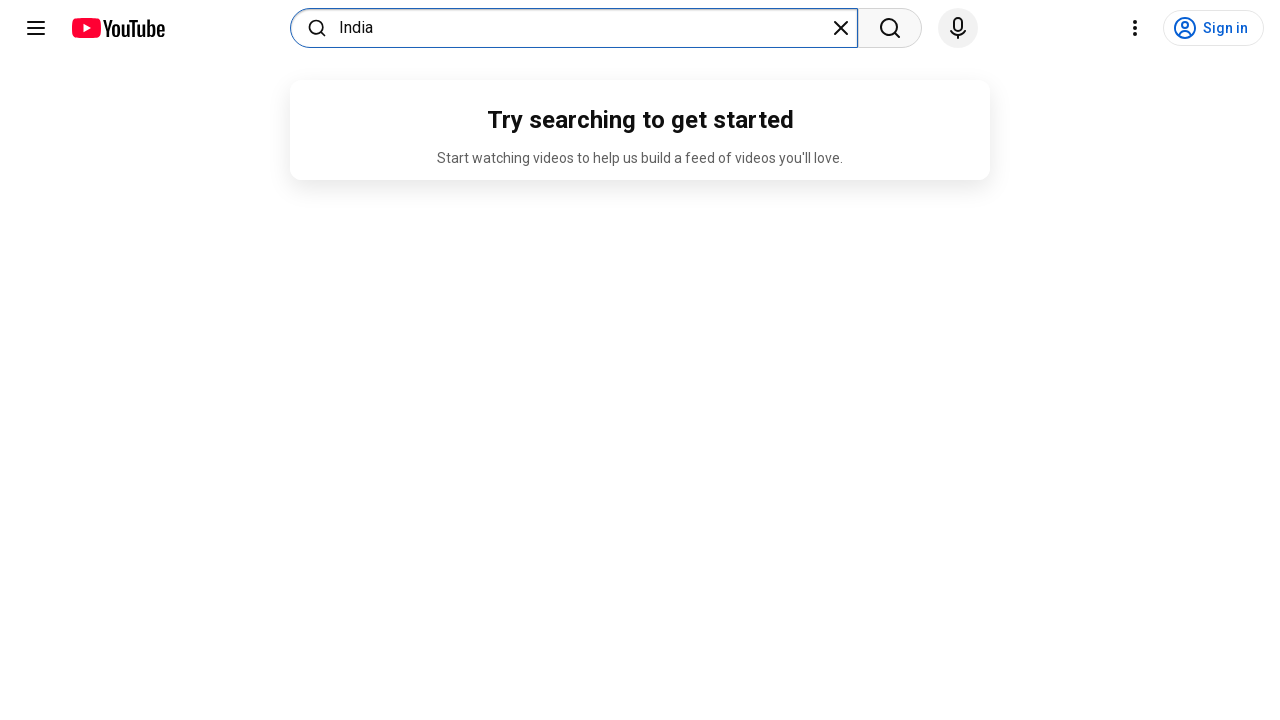

Pressed Enter to submit search query on input[name='search_query']
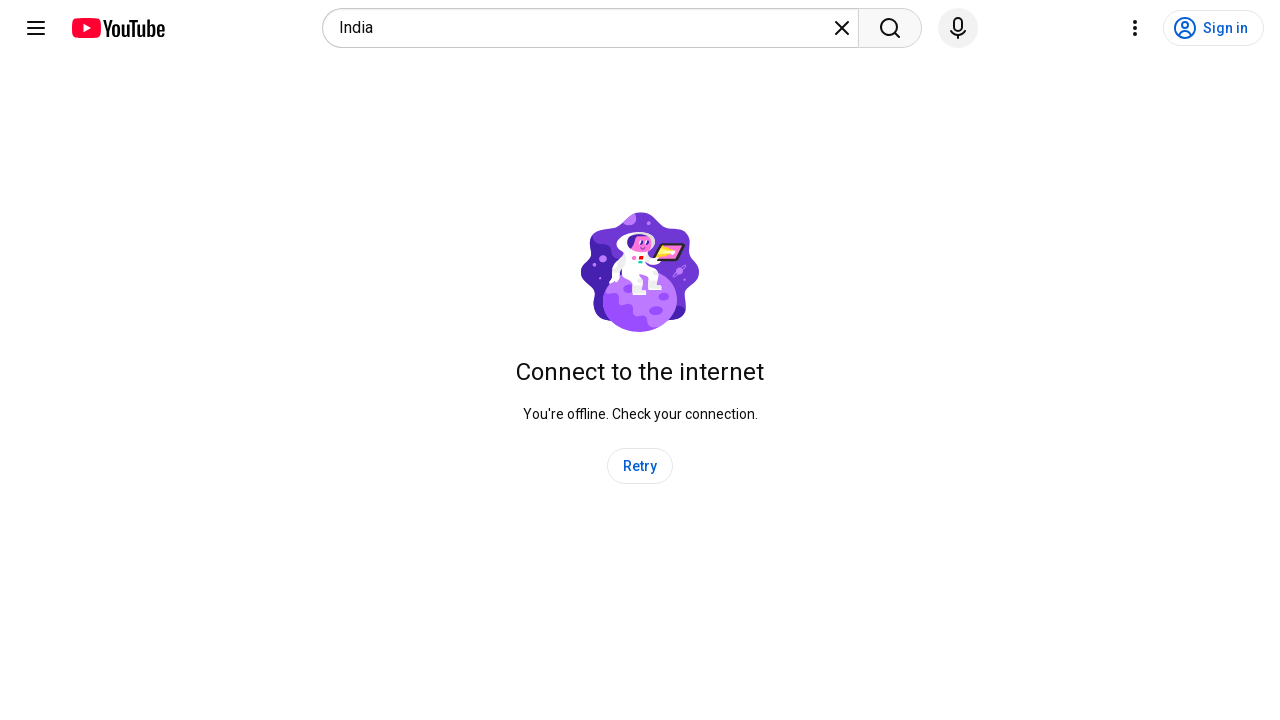

Search results page loaded (networkidle)
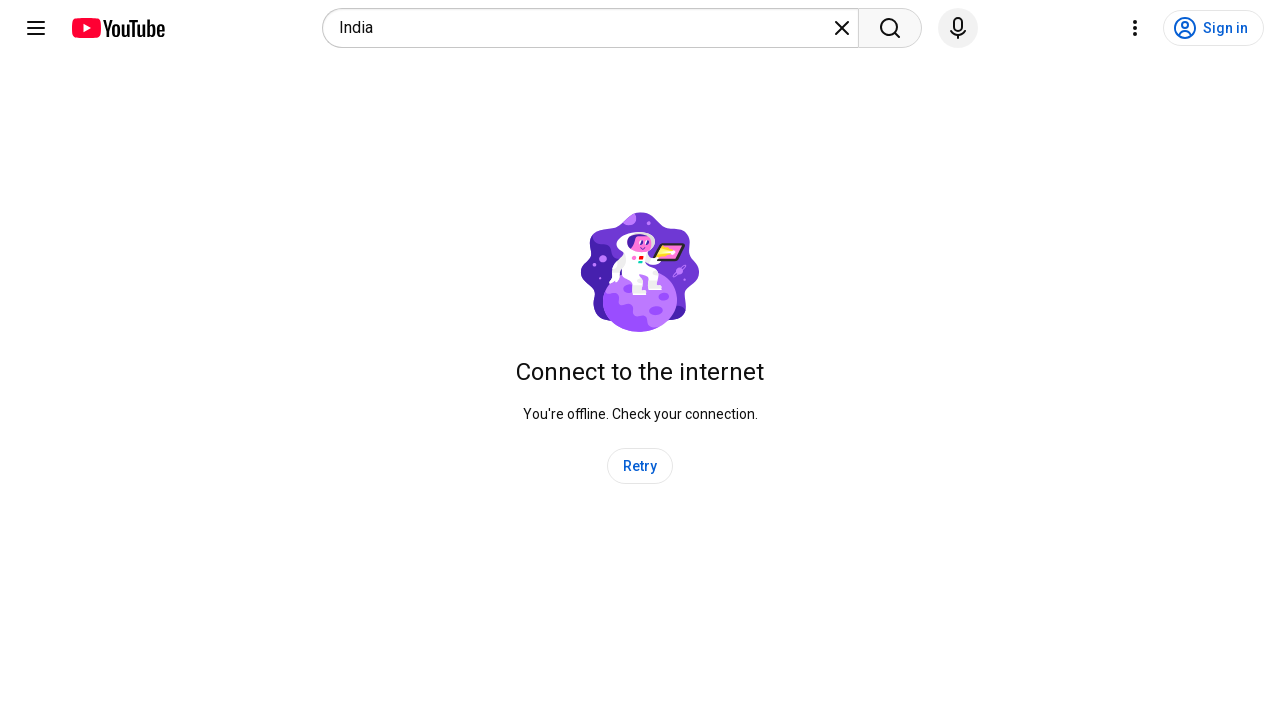

Scrolled down page by 1000px (iteration 1/5)
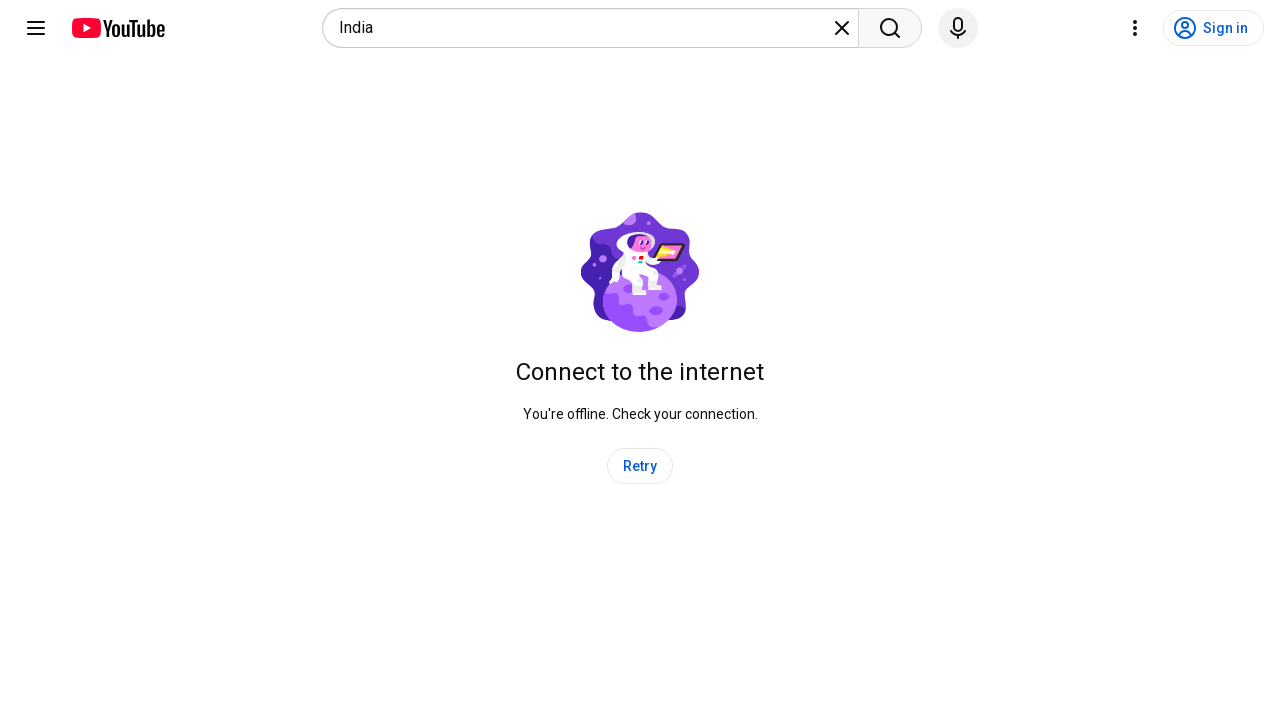

Waited 1000ms for content to load after scroll (iteration 1/5)
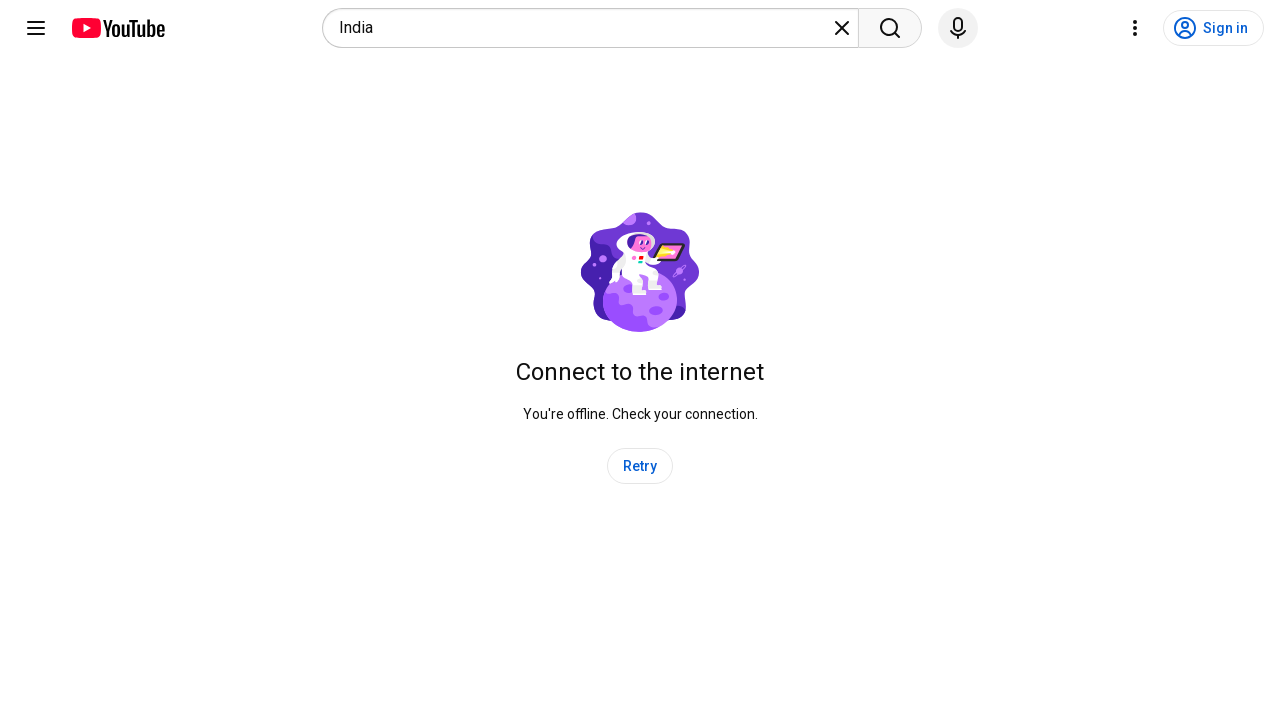

Scrolled down page by 1000px (iteration 2/5)
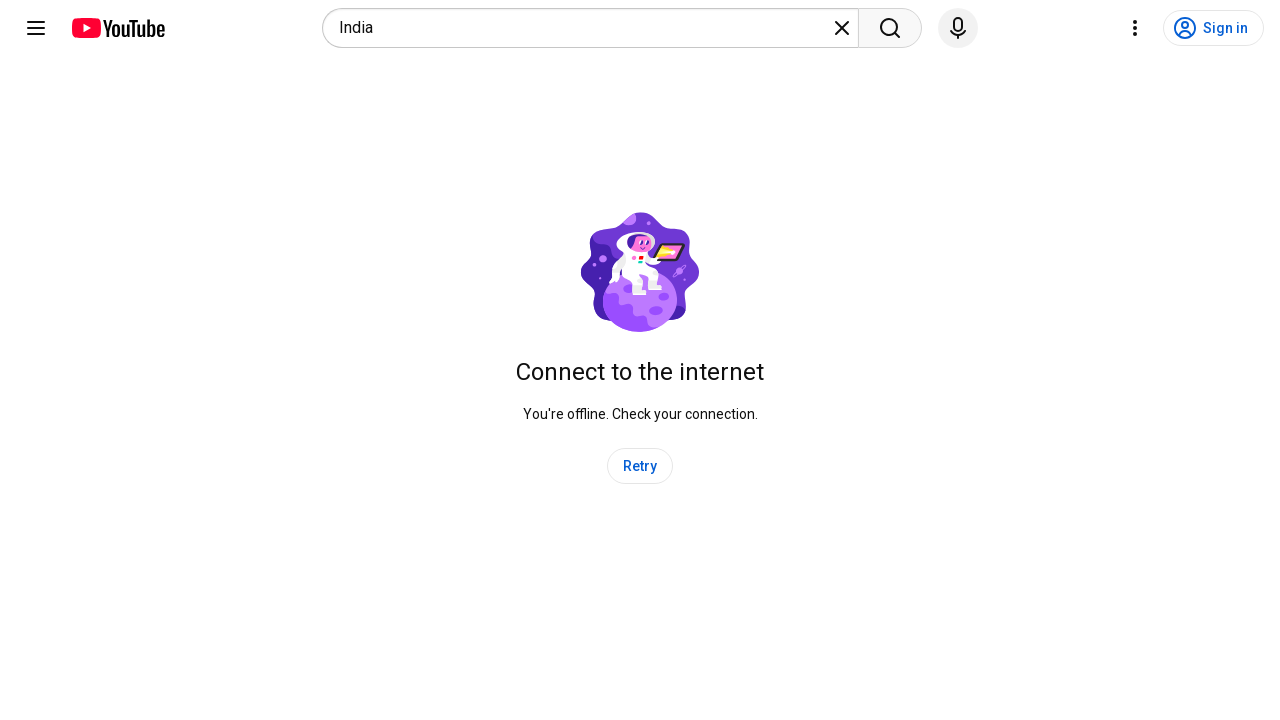

Waited 1000ms for content to load after scroll (iteration 2/5)
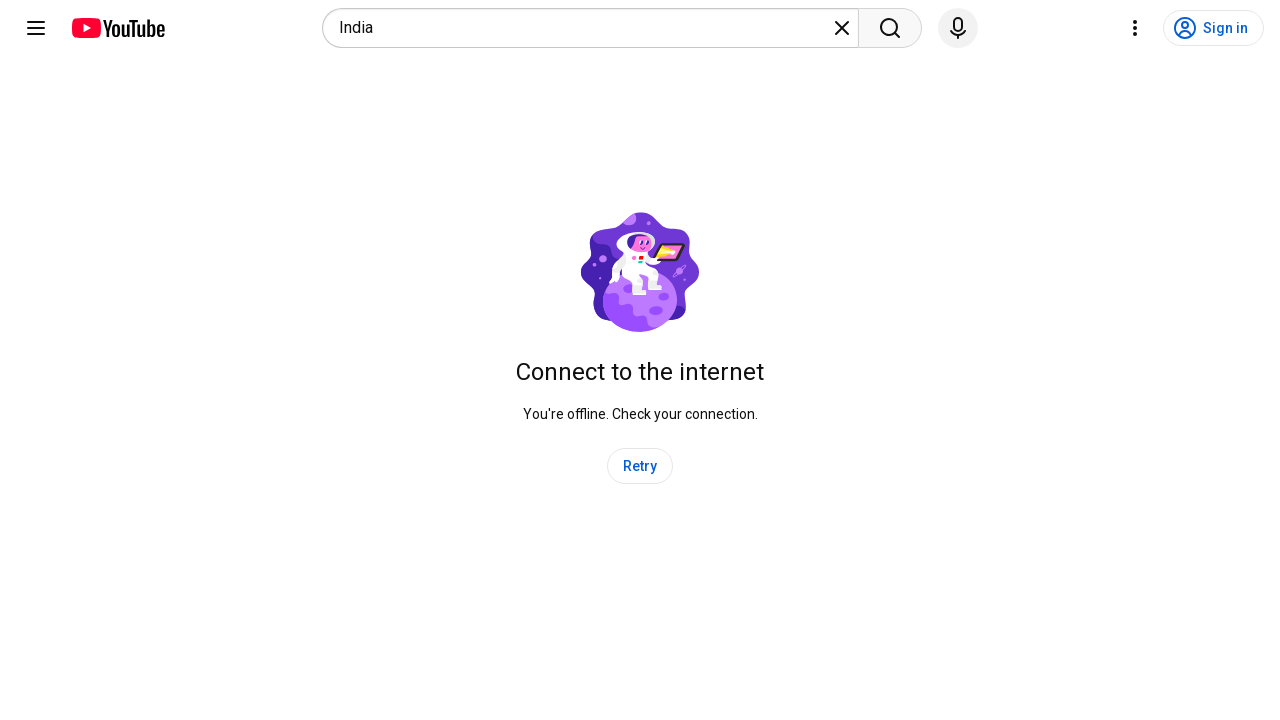

Scrolled down page by 1000px (iteration 3/5)
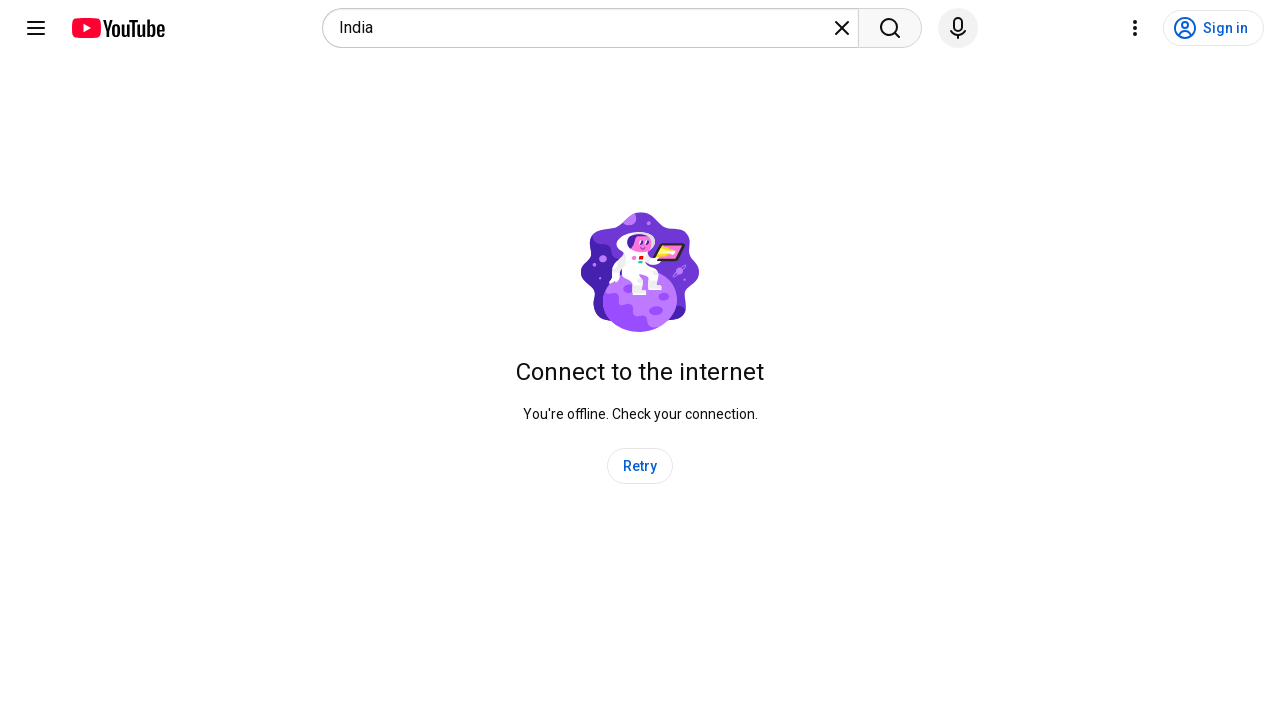

Waited 1000ms for content to load after scroll (iteration 3/5)
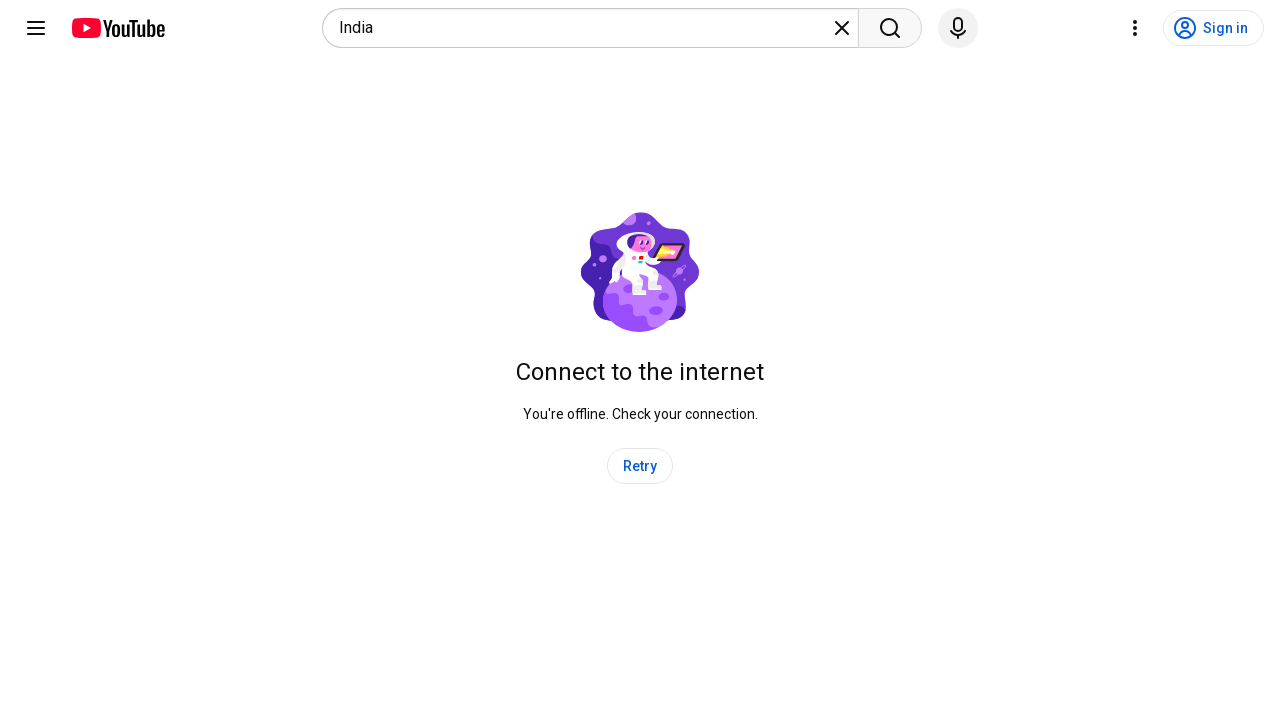

Scrolled down page by 1000px (iteration 4/5)
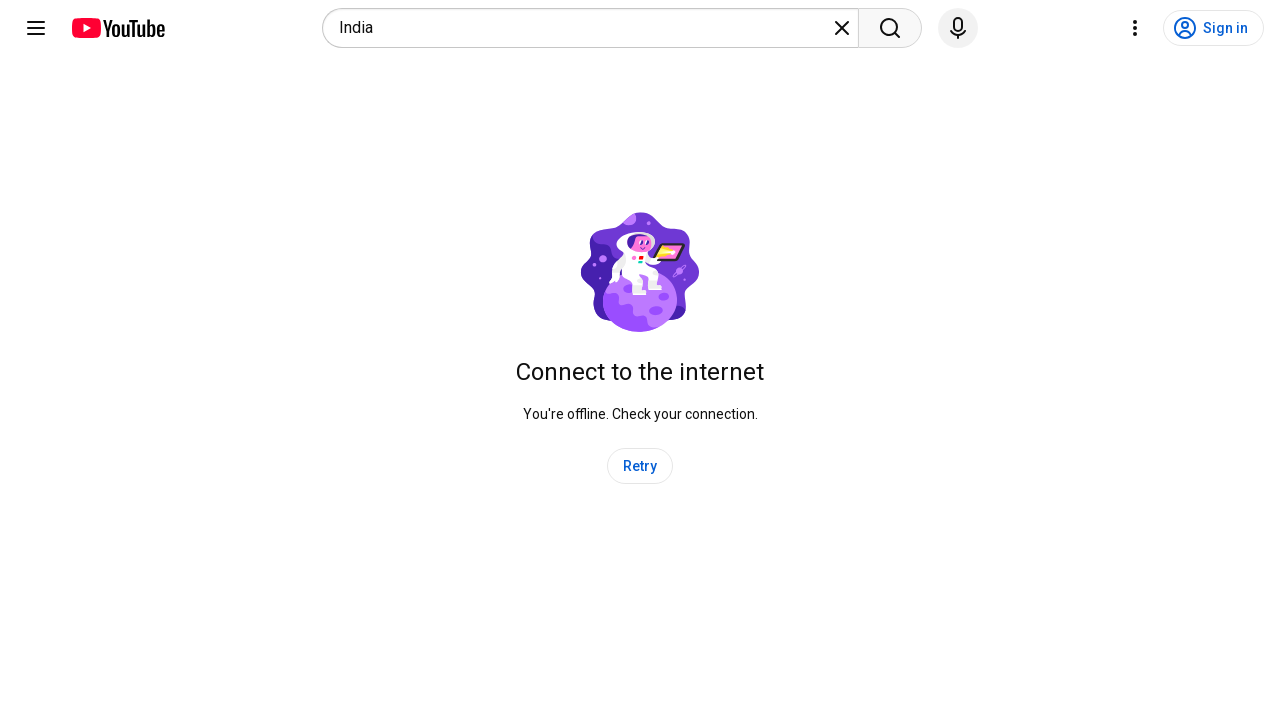

Waited 1000ms for content to load after scroll (iteration 4/5)
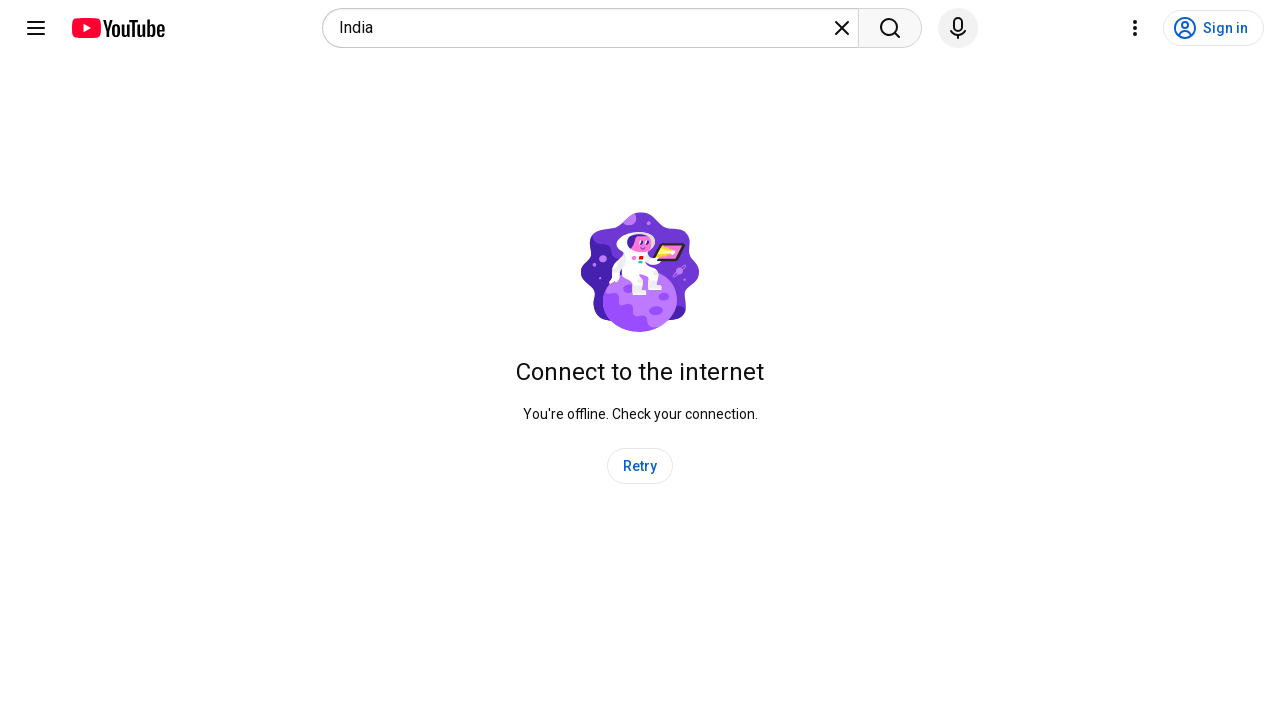

Scrolled down page by 1000px (iteration 5/5)
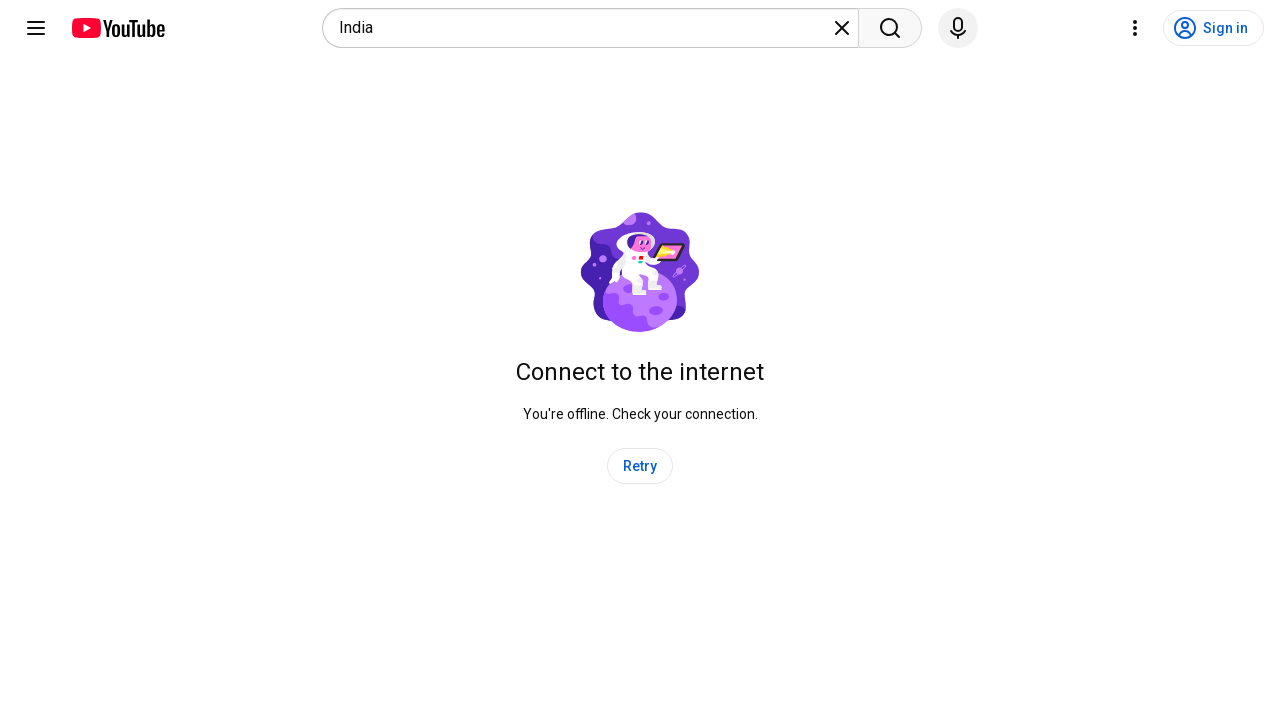

Waited 1000ms for content to load after scroll (iteration 5/5)
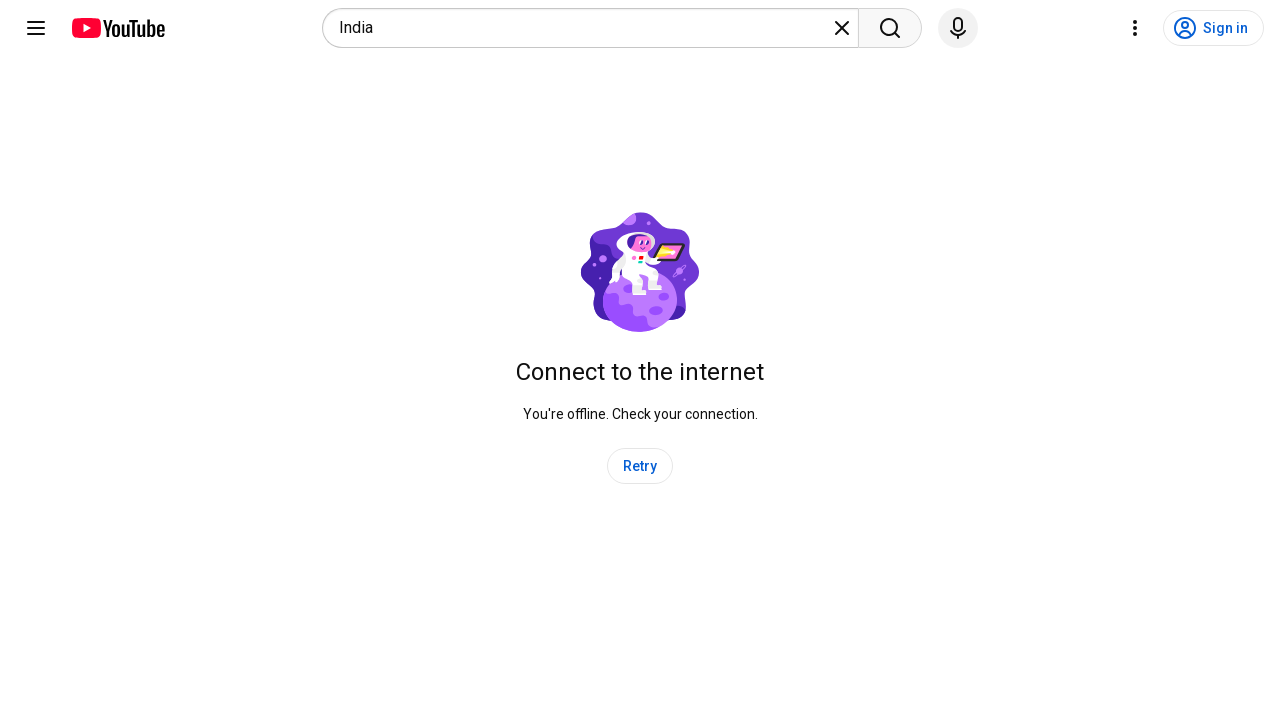

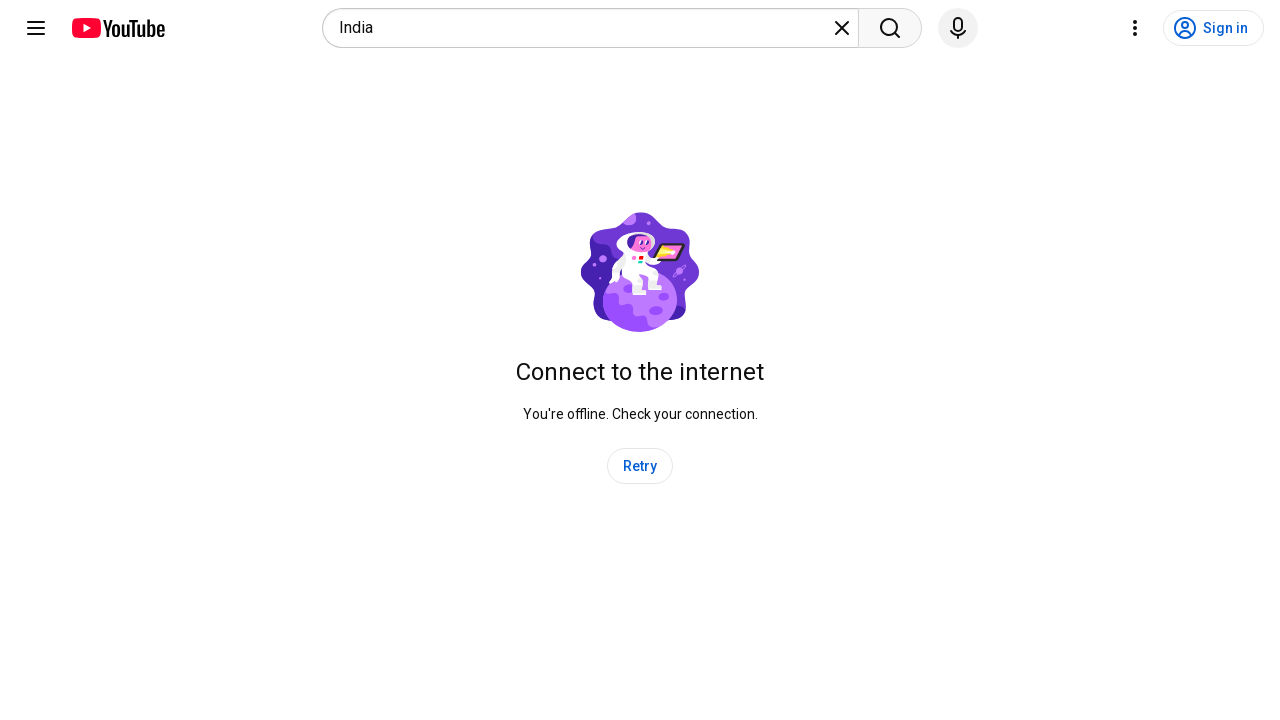